Tests that edits are saved when the input loses focus (blur event)

Starting URL: https://demo.playwright.dev/todomvc

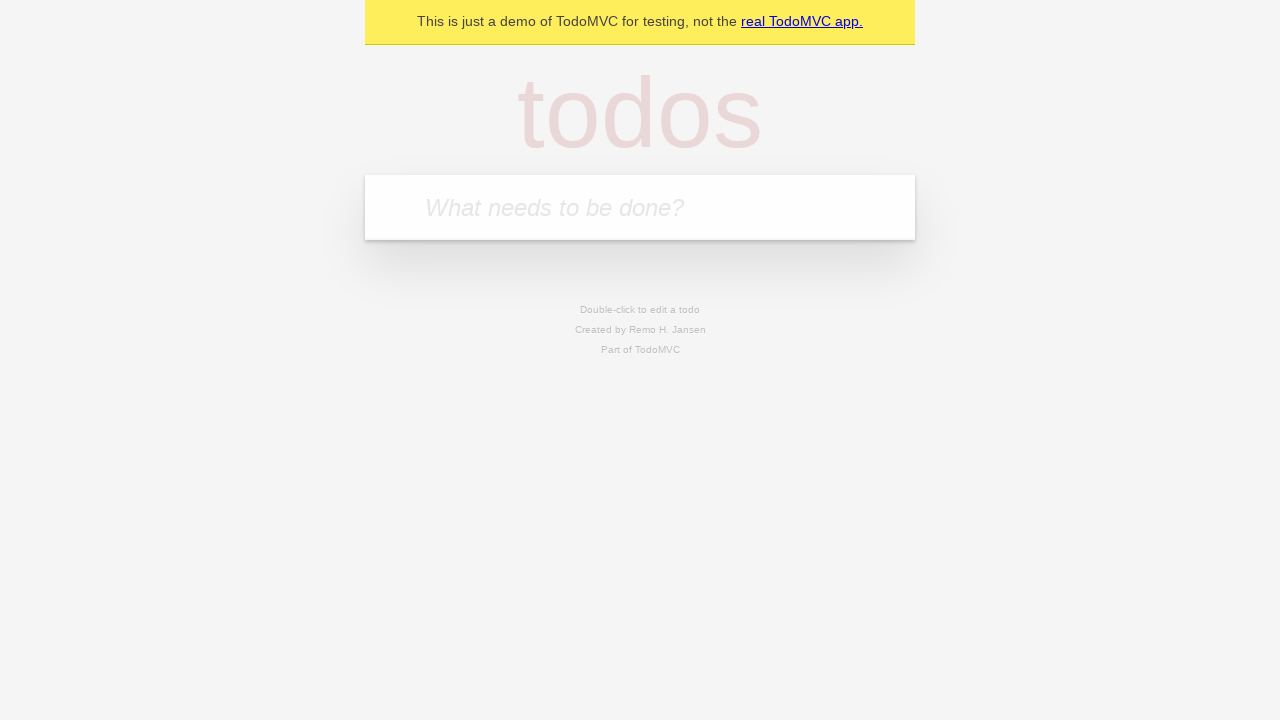

Navigated to TodoMVC demo page
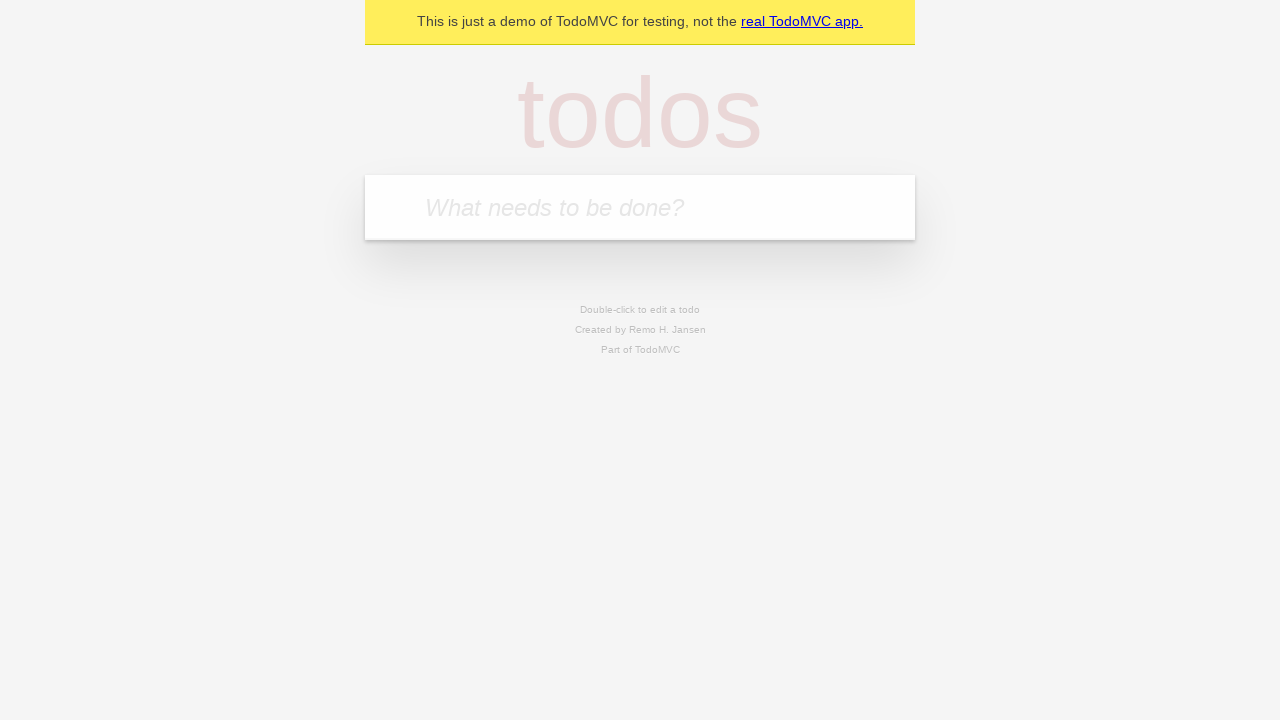

Located new todo input field
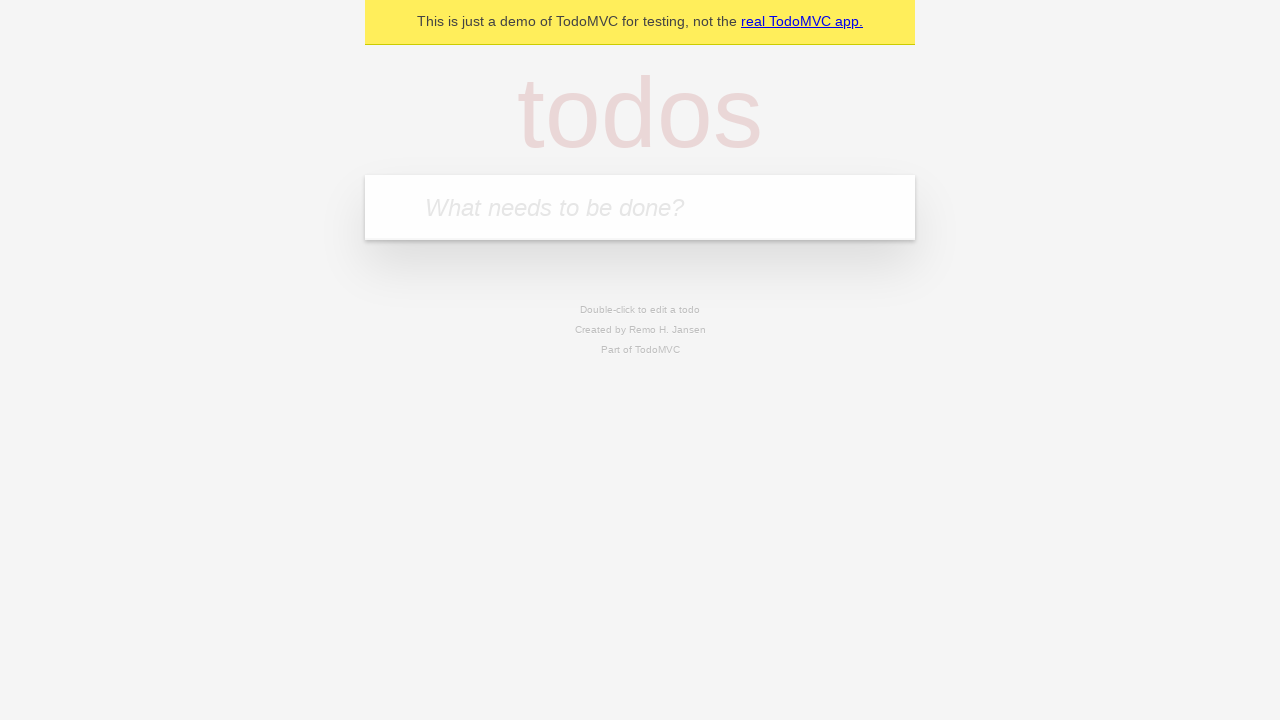

Filled first todo: 'buy some cheese' on internal:attr=[placeholder="What needs to be done?"i]
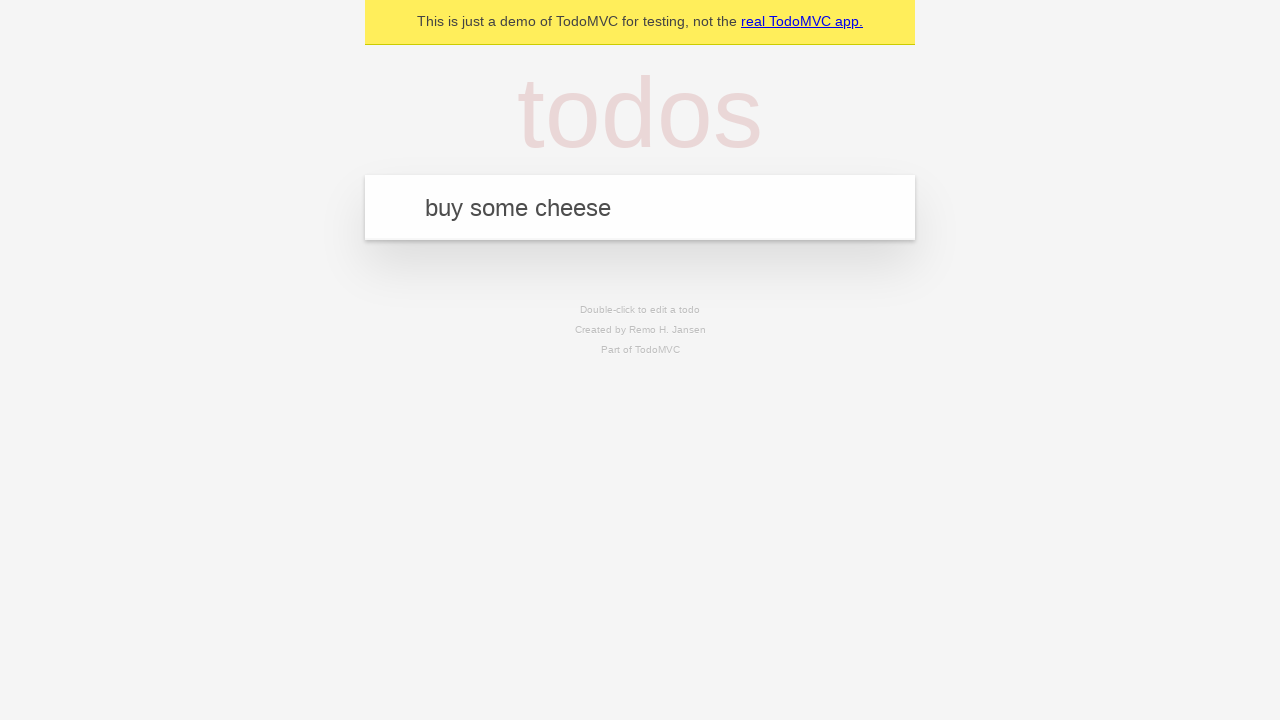

Pressed Enter to create first todo on internal:attr=[placeholder="What needs to be done?"i]
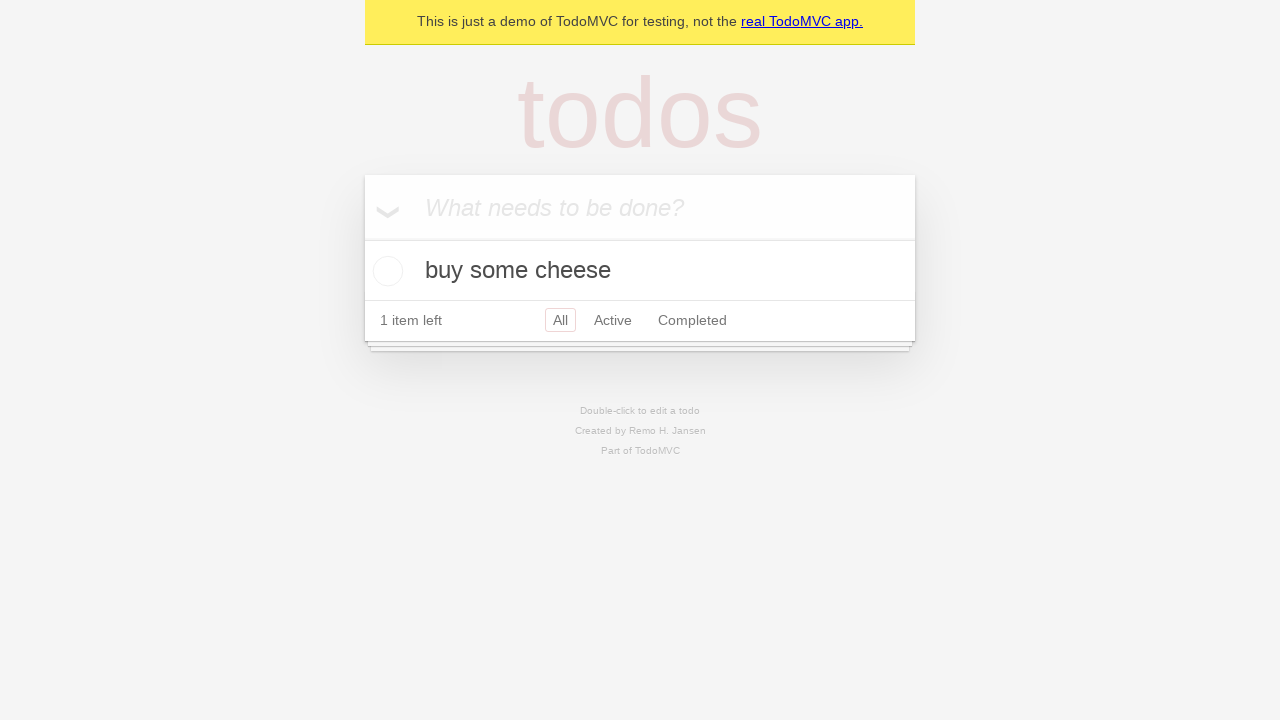

Filled second todo: 'feed the cat' on internal:attr=[placeholder="What needs to be done?"i]
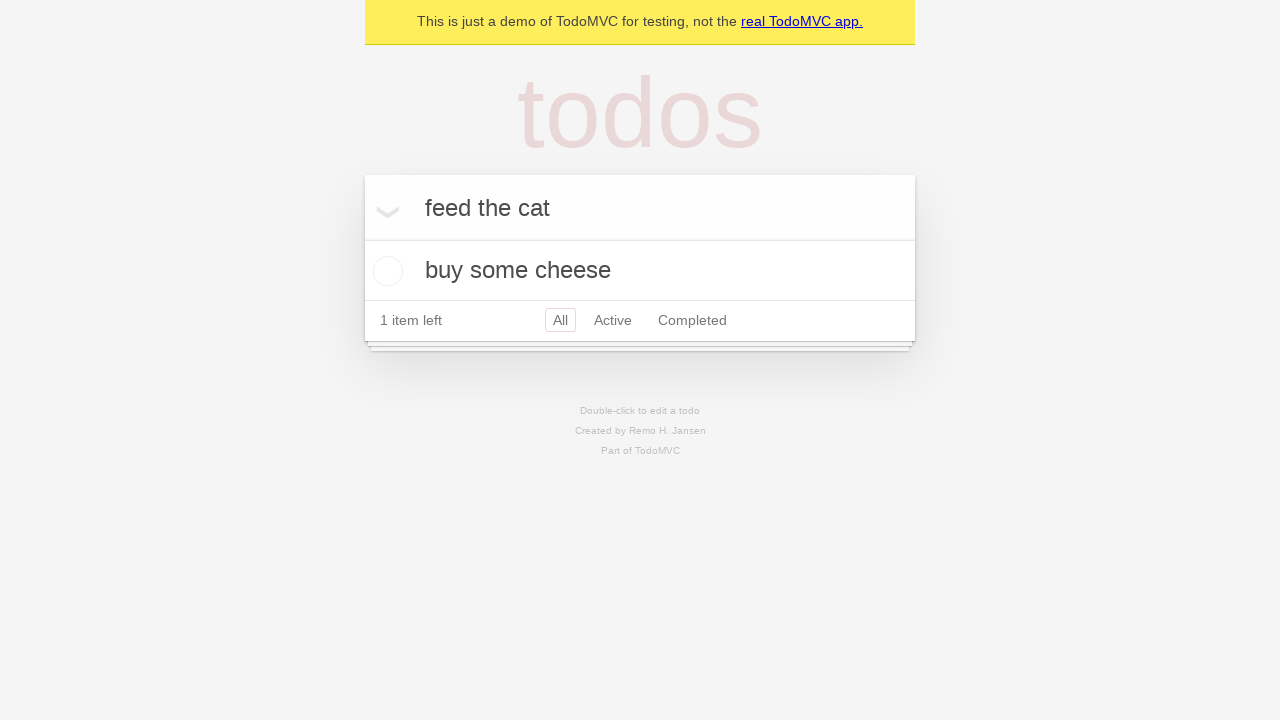

Pressed Enter to create second todo on internal:attr=[placeholder="What needs to be done?"i]
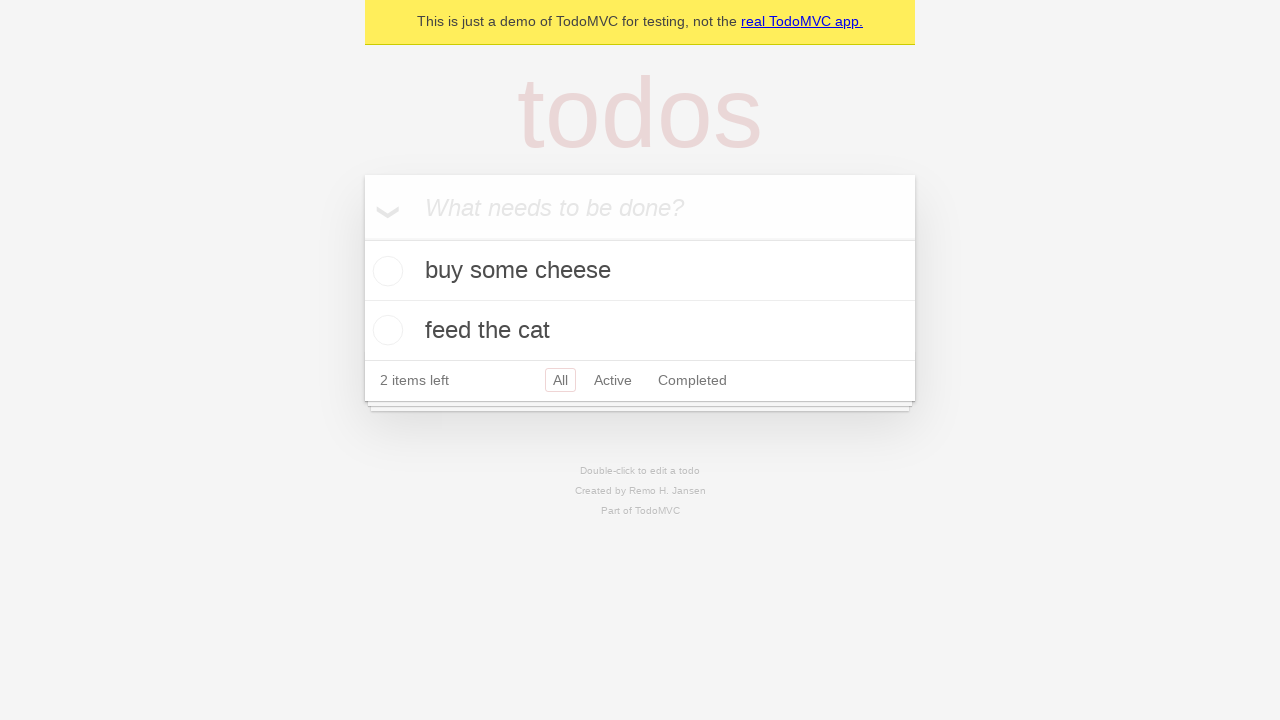

Filled third todo: 'book a doctors appointment' on internal:attr=[placeholder="What needs to be done?"i]
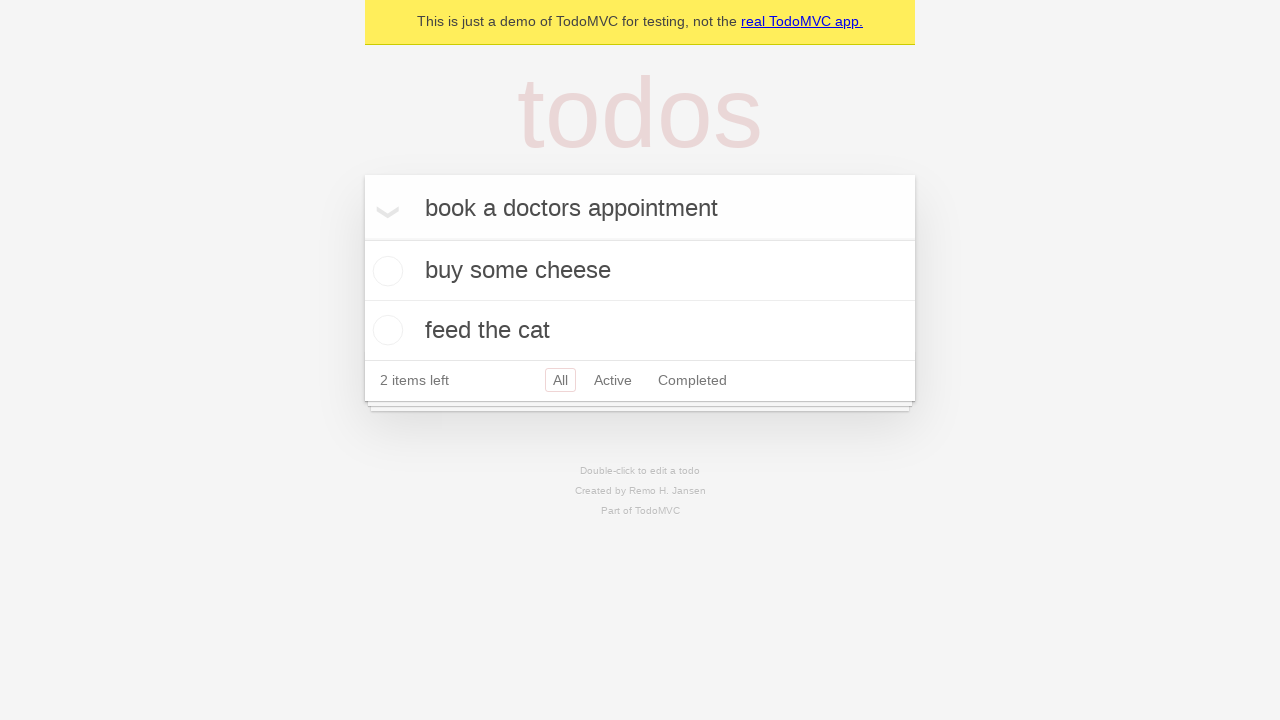

Pressed Enter to create third todo on internal:attr=[placeholder="What needs to be done?"i]
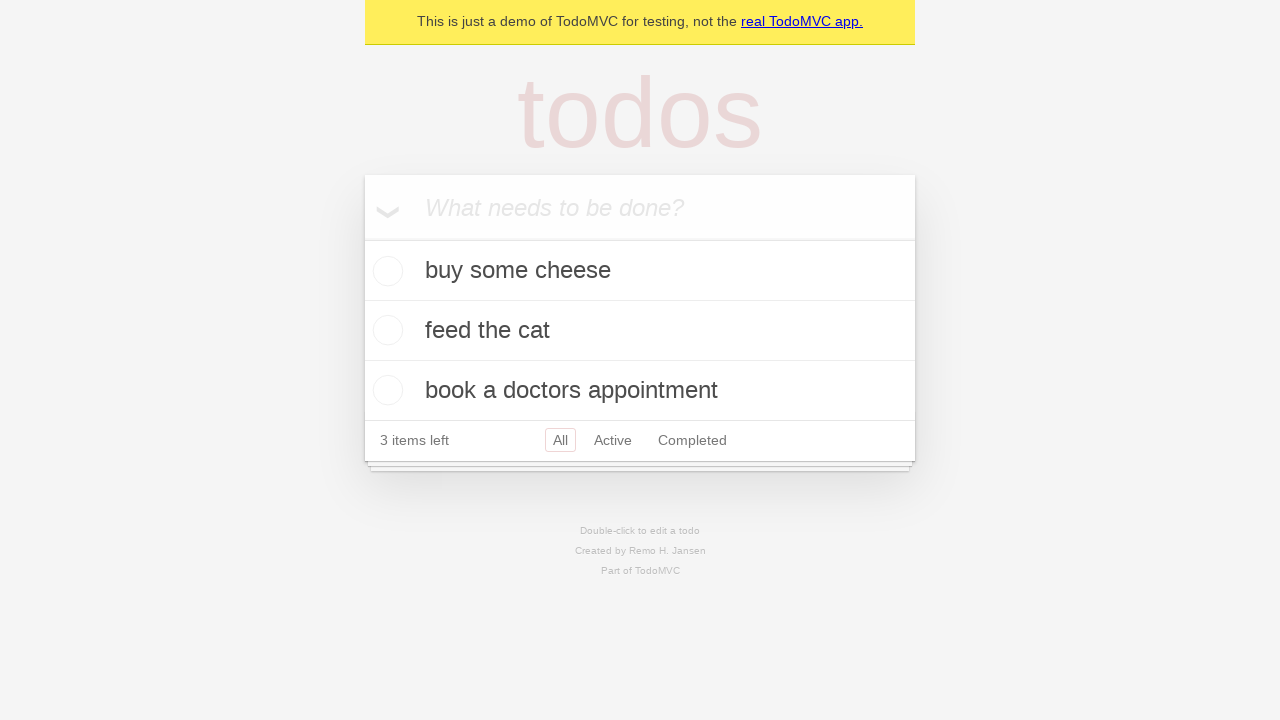

Located all todo items
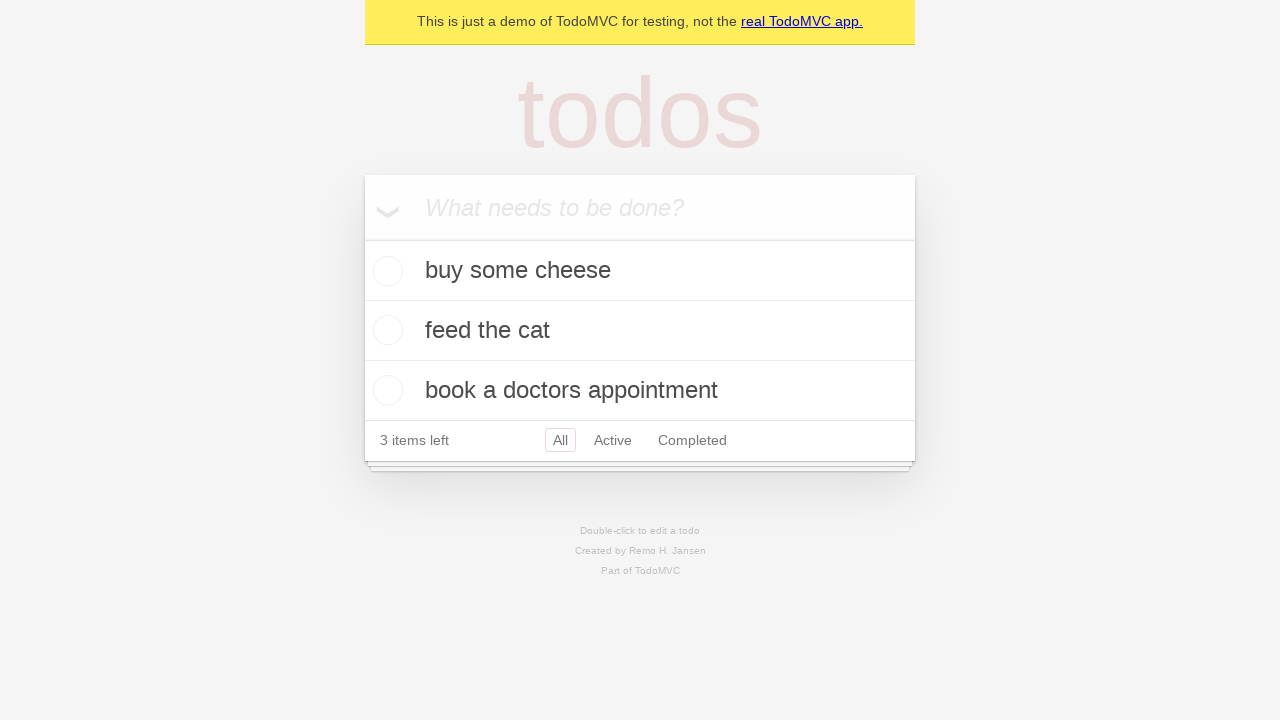

Double-clicked second todo item to enter edit mode at (640, 331) on internal:testid=[data-testid="todo-item"s] >> nth=1
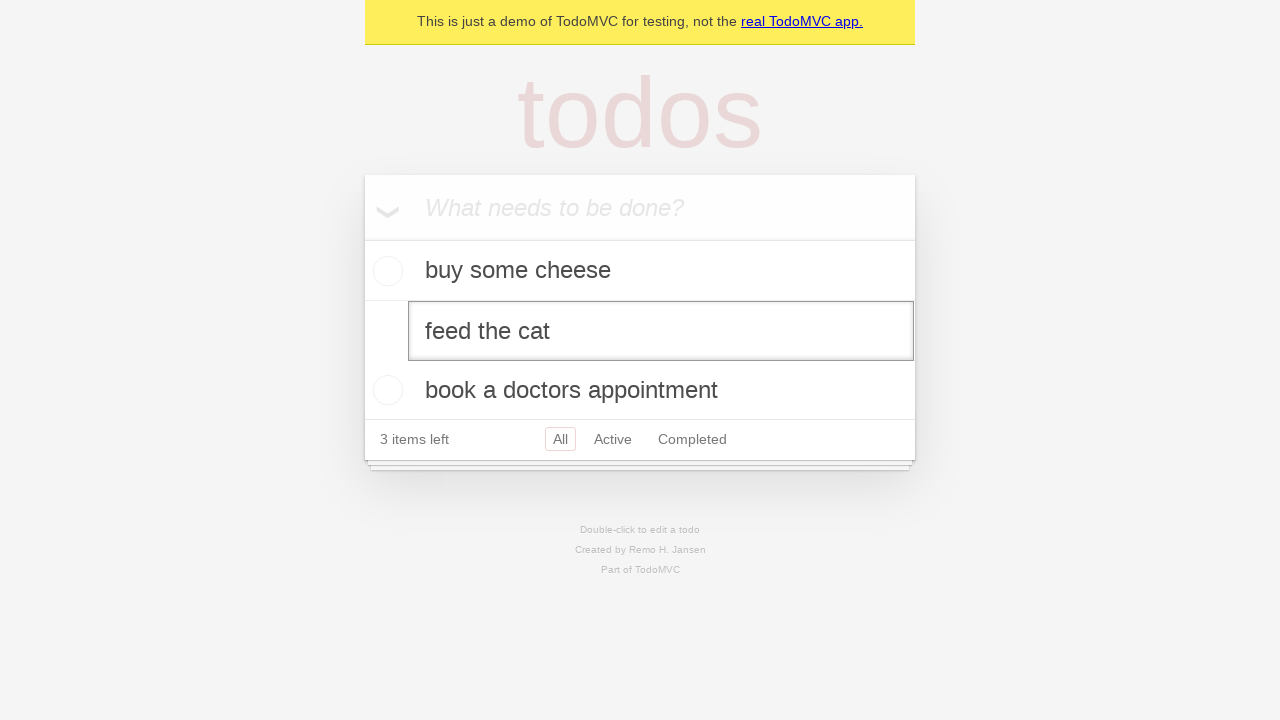

Filled edit textbox with 'buy some sausages' on internal:testid=[data-testid="todo-item"s] >> nth=1 >> internal:role=textbox[nam
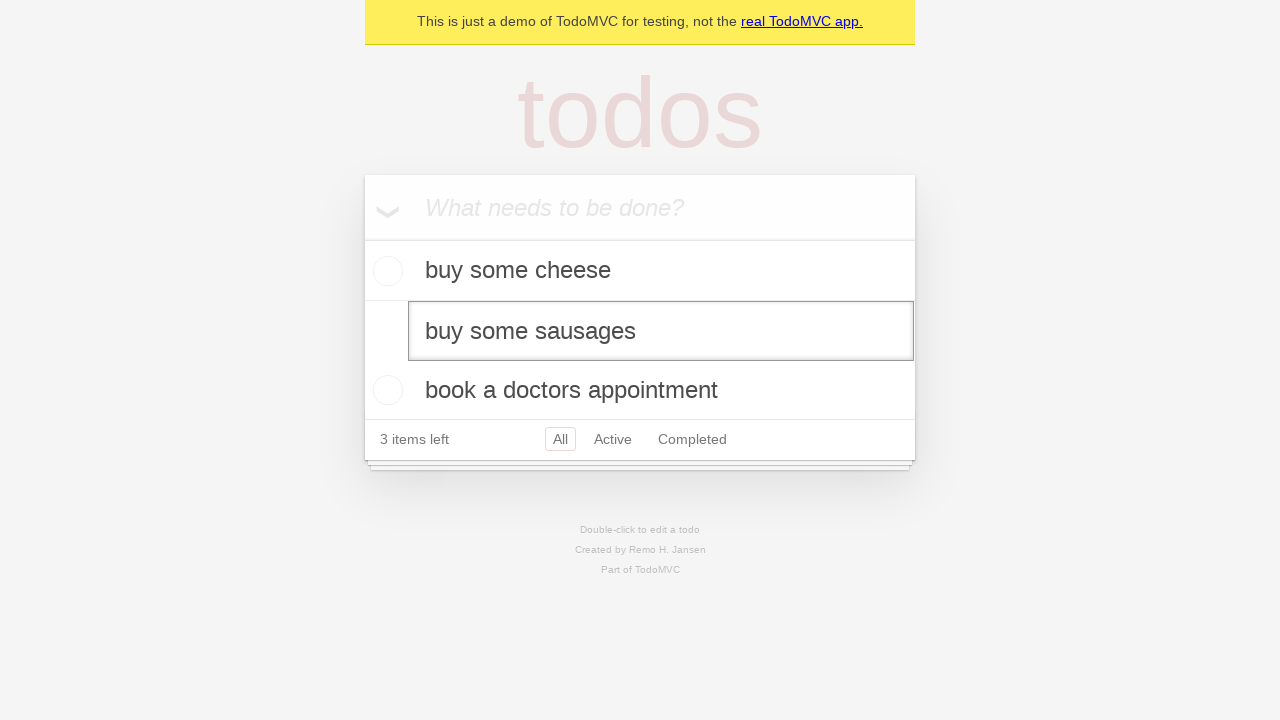

Dispatched blur event to save edit on input
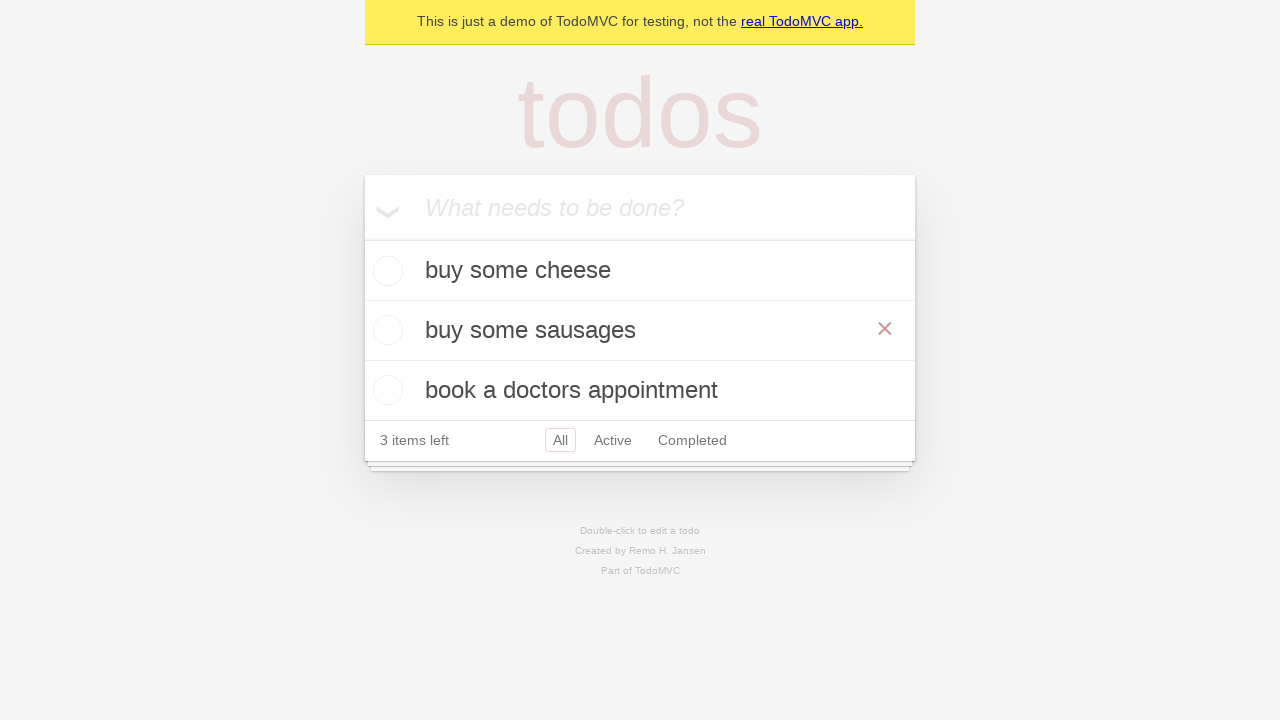

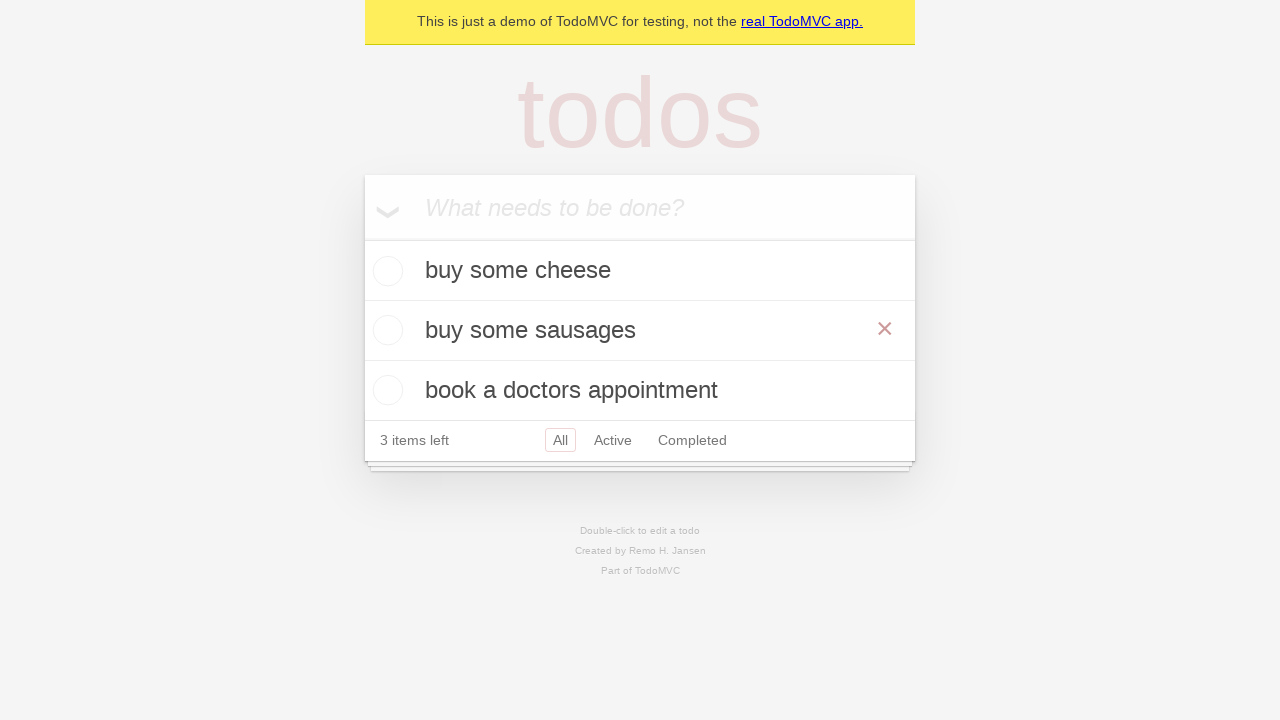